Navigates to a specific Stepik lesson page (lesson 25969, step 10)

Starting URL: https://stepik.org/lesson/25969/step/10

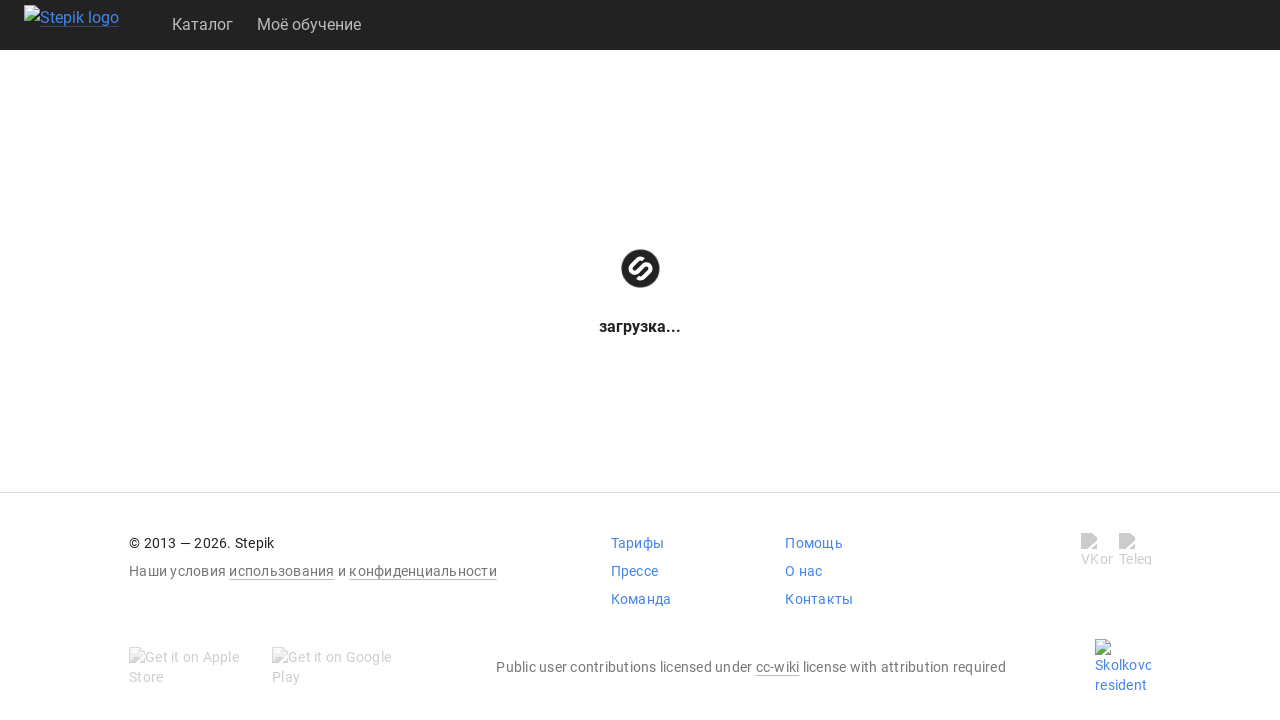

Waited for lesson page to load (domcontentloaded)
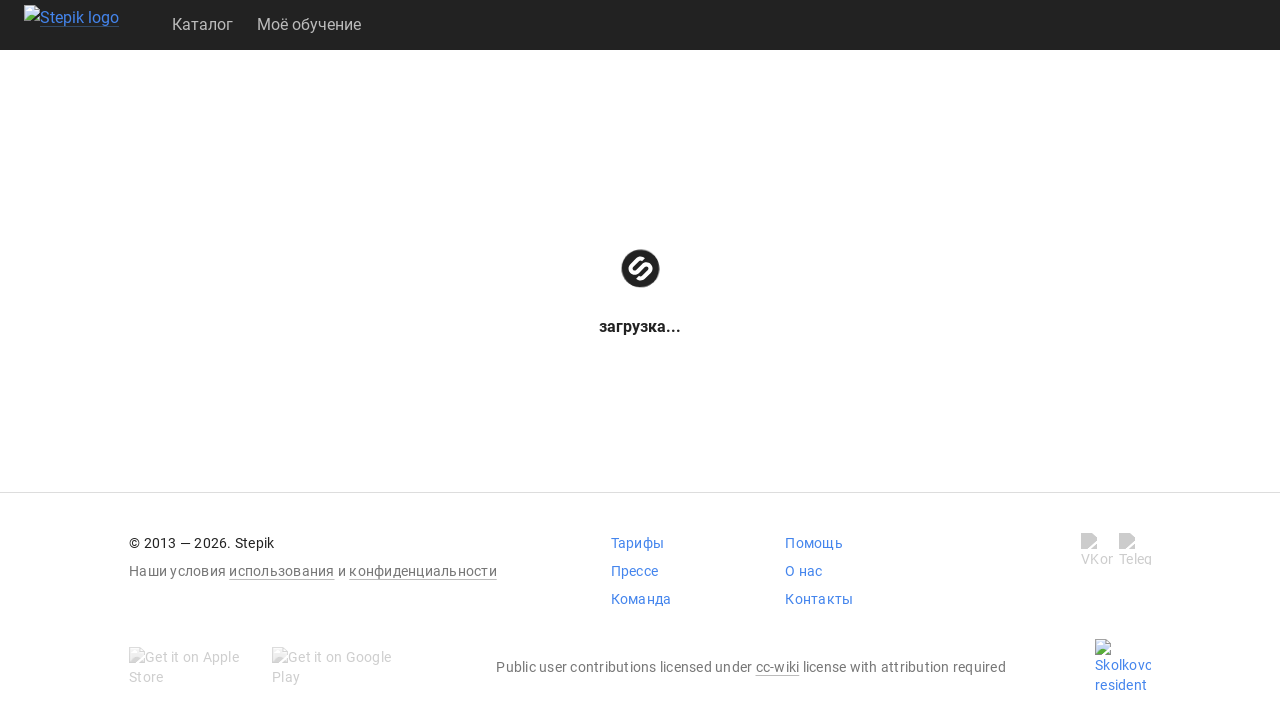

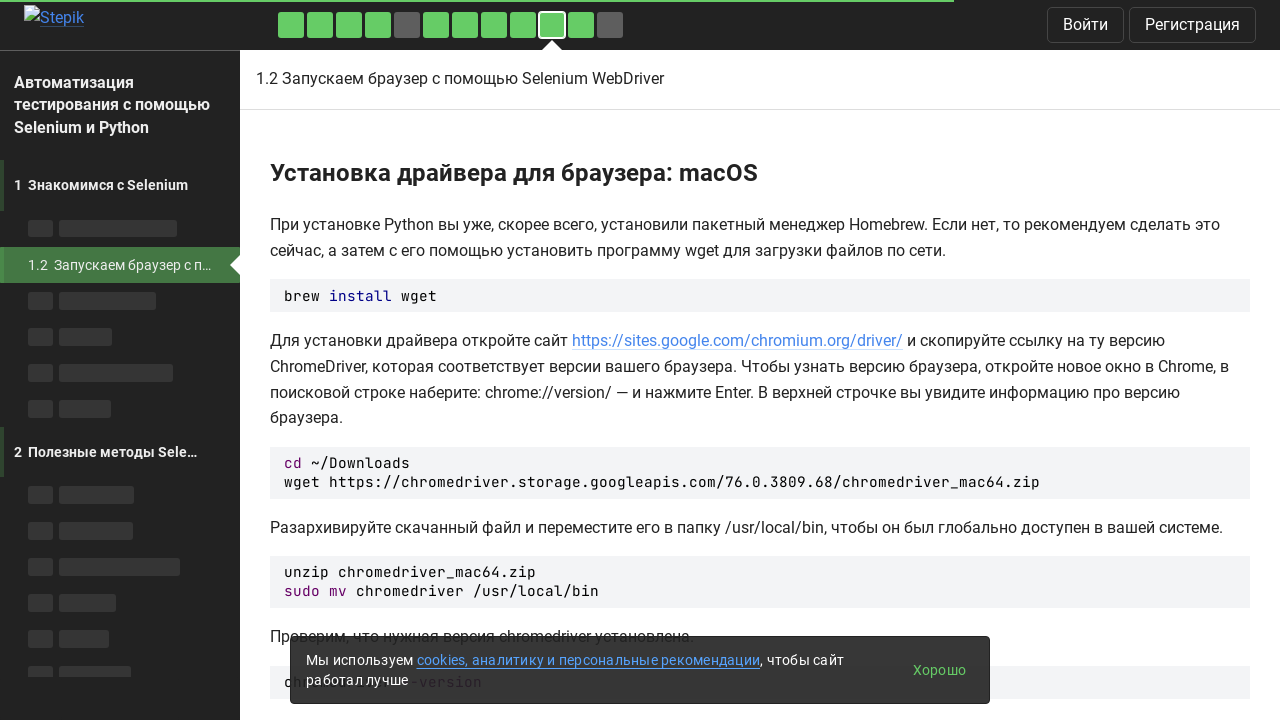